Tests prompt dialog by entering text into the prompt and verifying the text appears on the page

Starting URL: https://demoqa.com/alerts

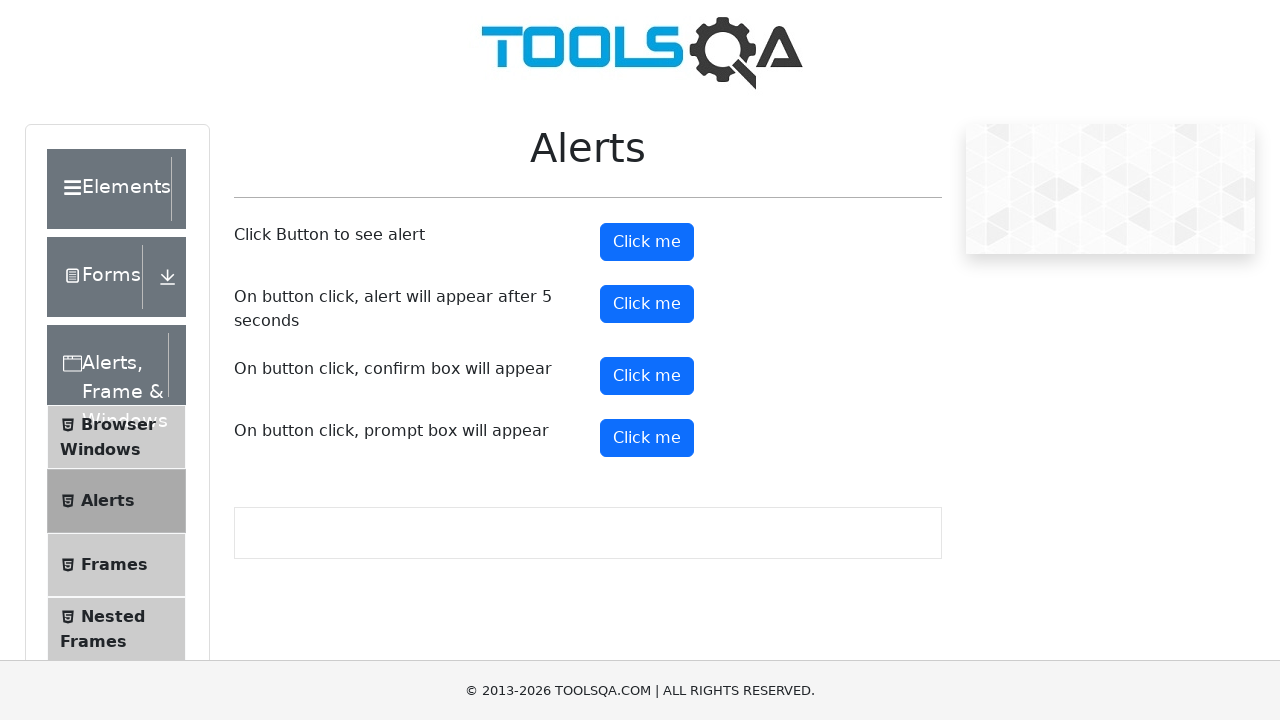

Scrolled down 250px to make prompt button visible
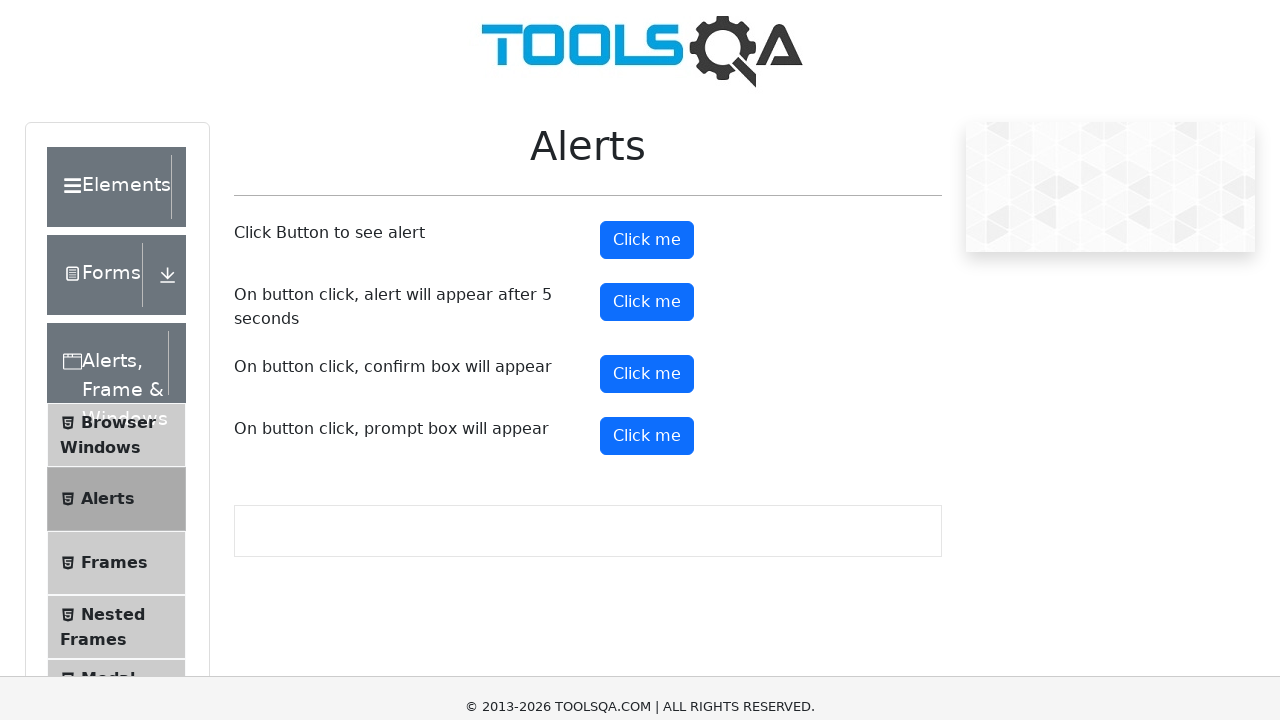

Set up dialog handler to accept prompt with test text 'testuser123'
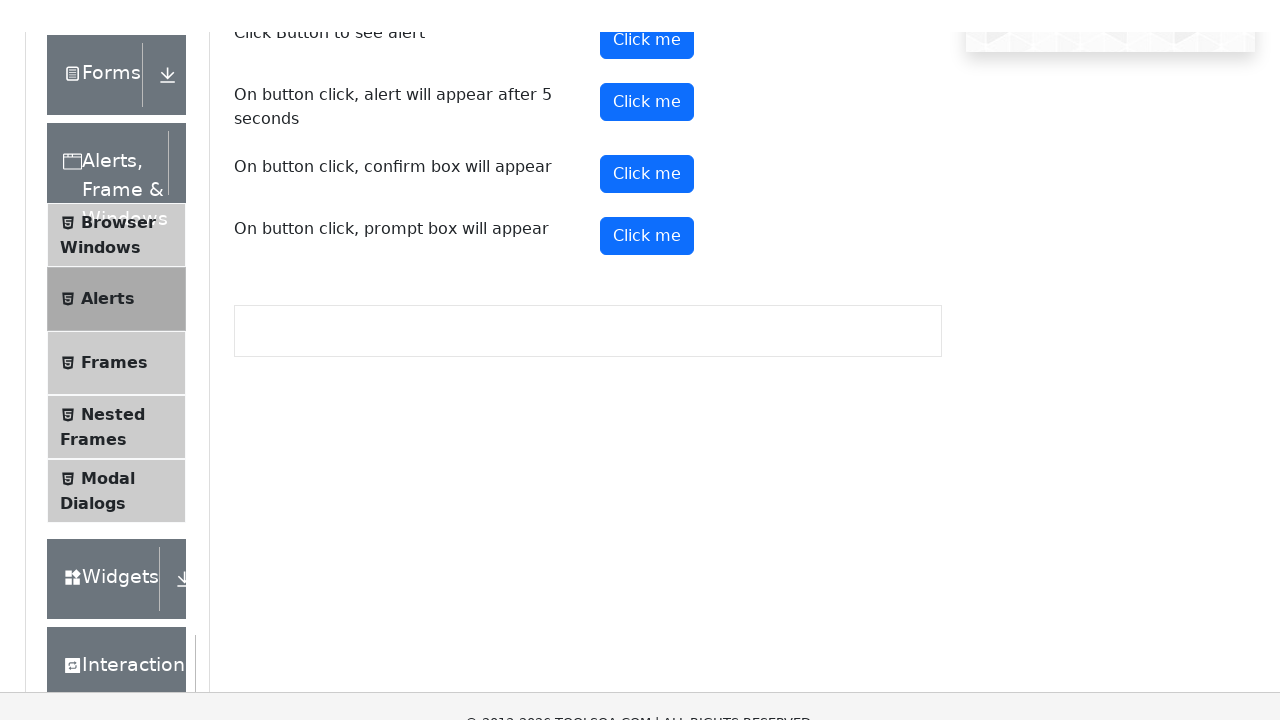

Clicked prompt button to trigger dialog at (647, 188) on #promtButton
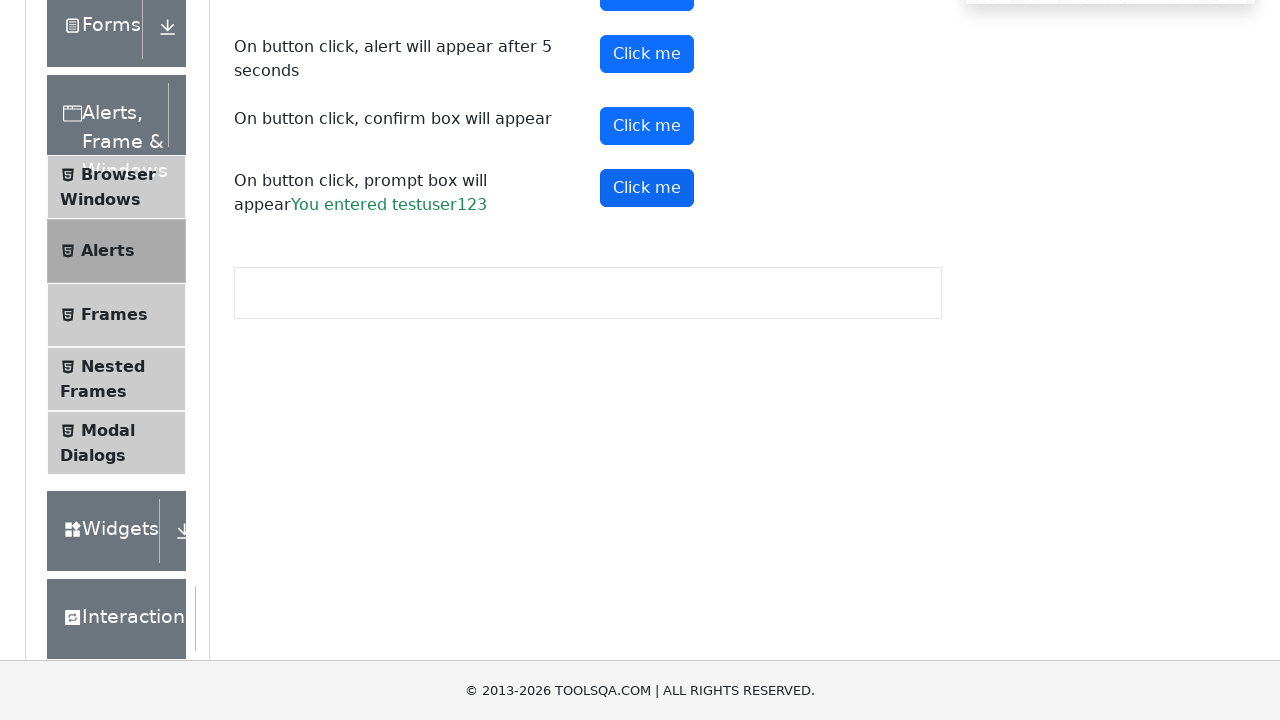

Located prompt result element
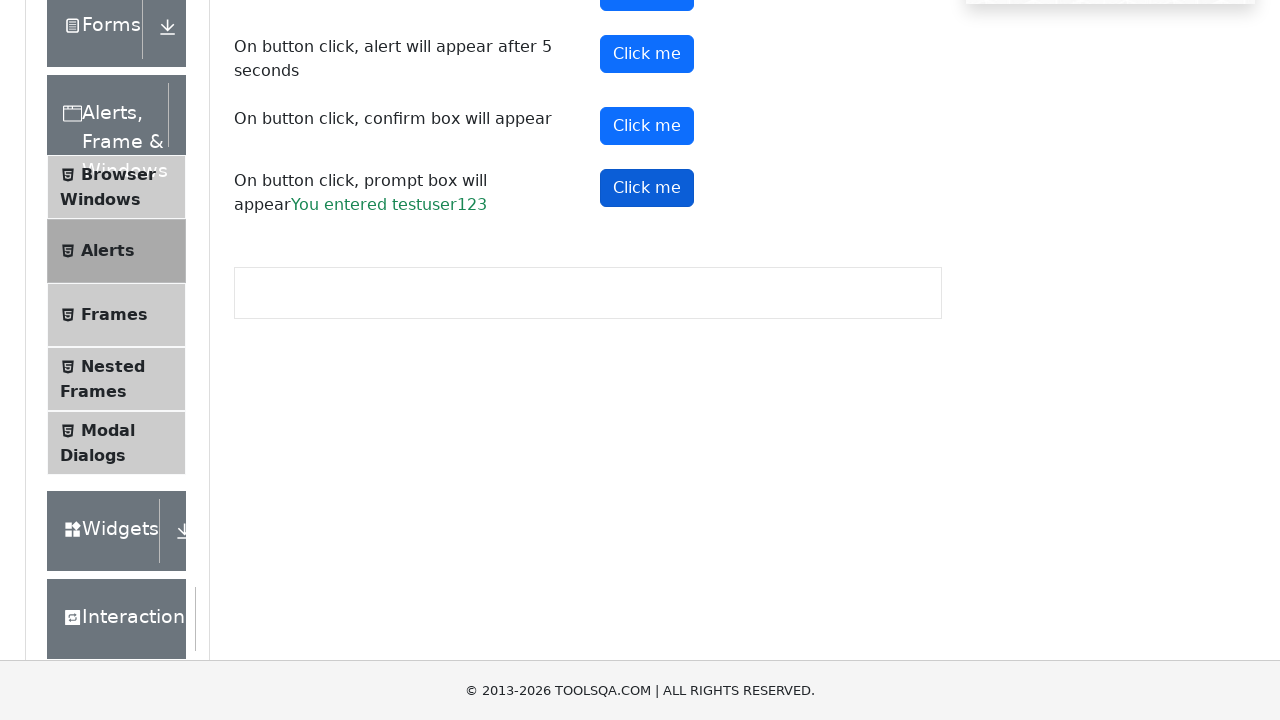

Verified that entered text 'testuser123' appears in prompt result
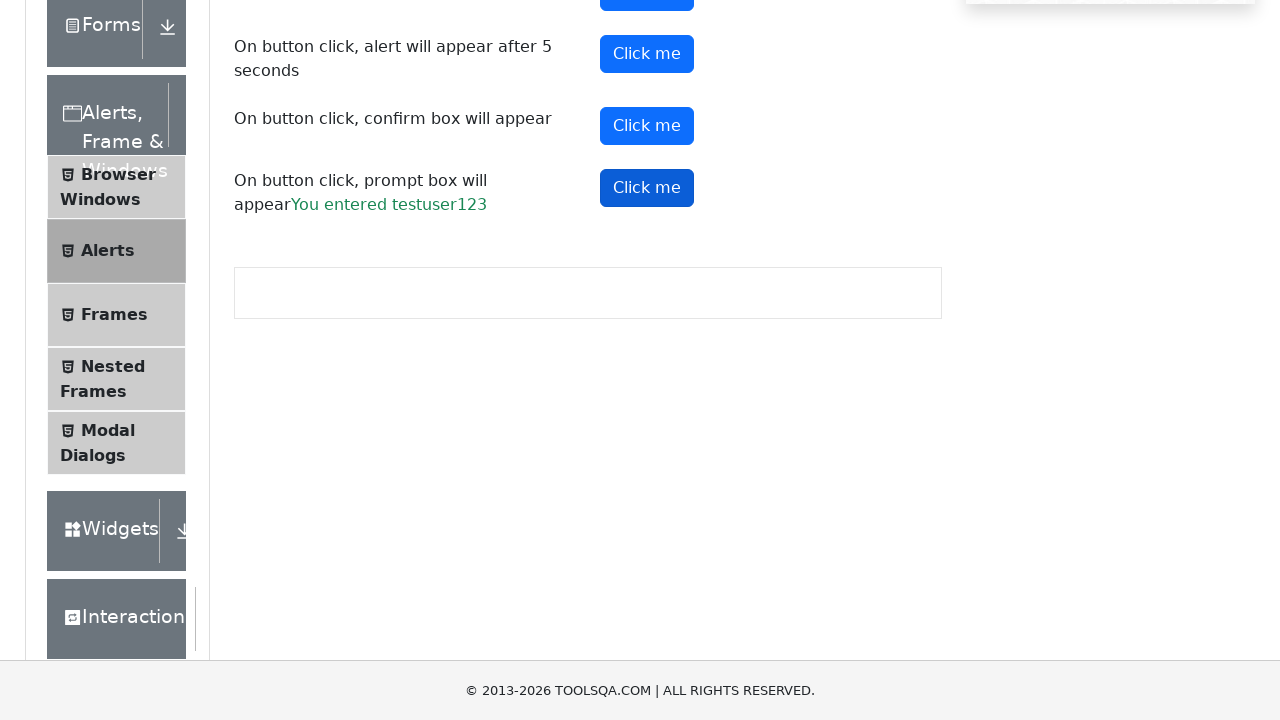

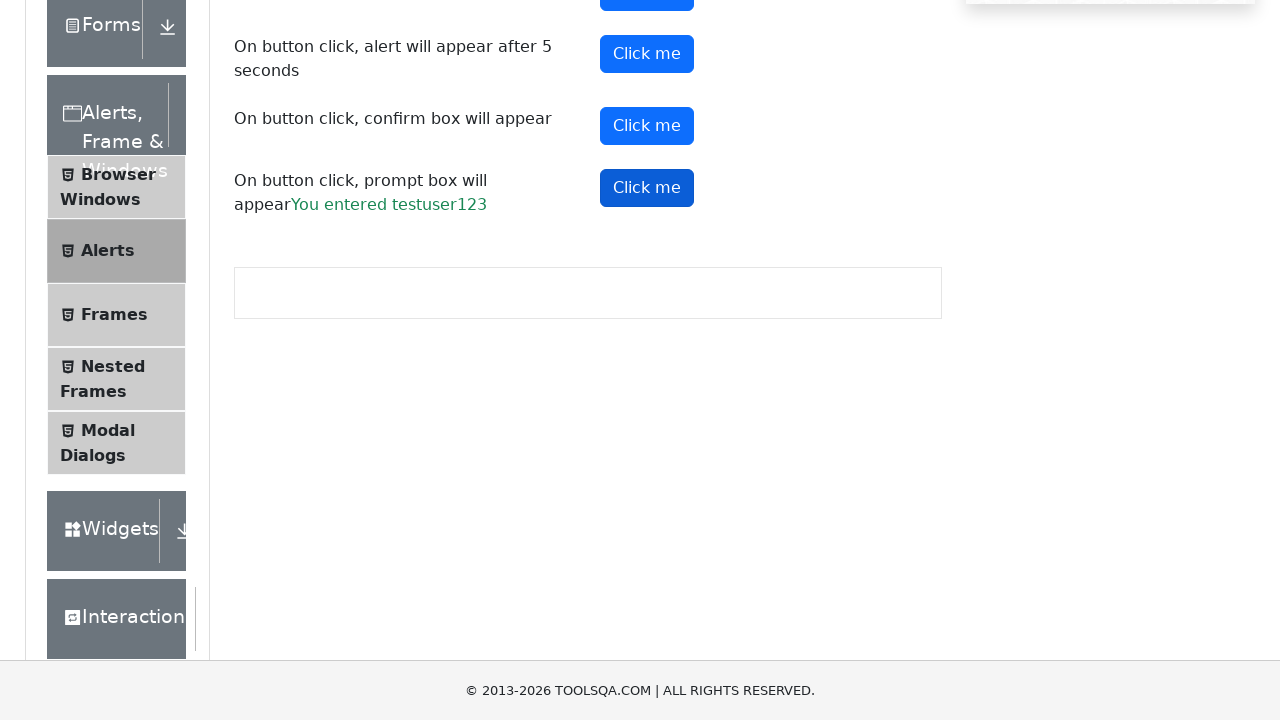